Tests that entering text instead of a number displays the correct error message "Please enter a number"

Starting URL: https://acctabootcamp.github.io/site/tasks/enter_a_number

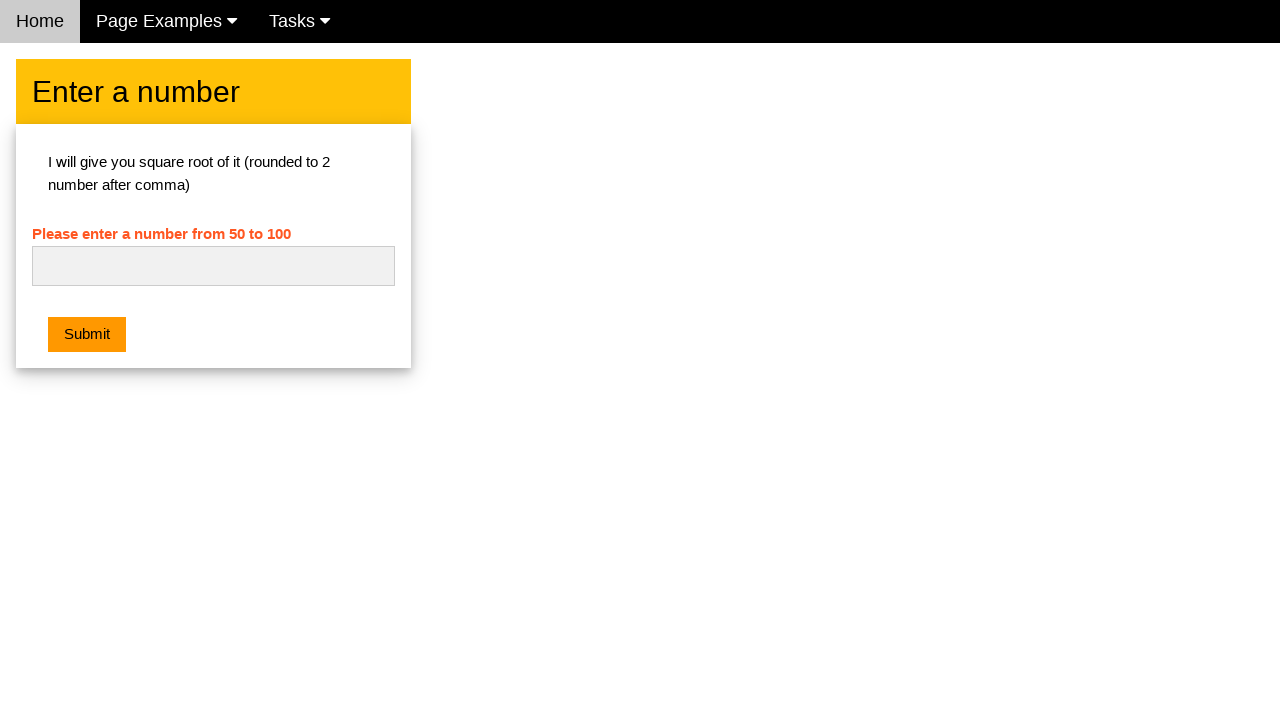

Filled number input field with text 'test' on #numb
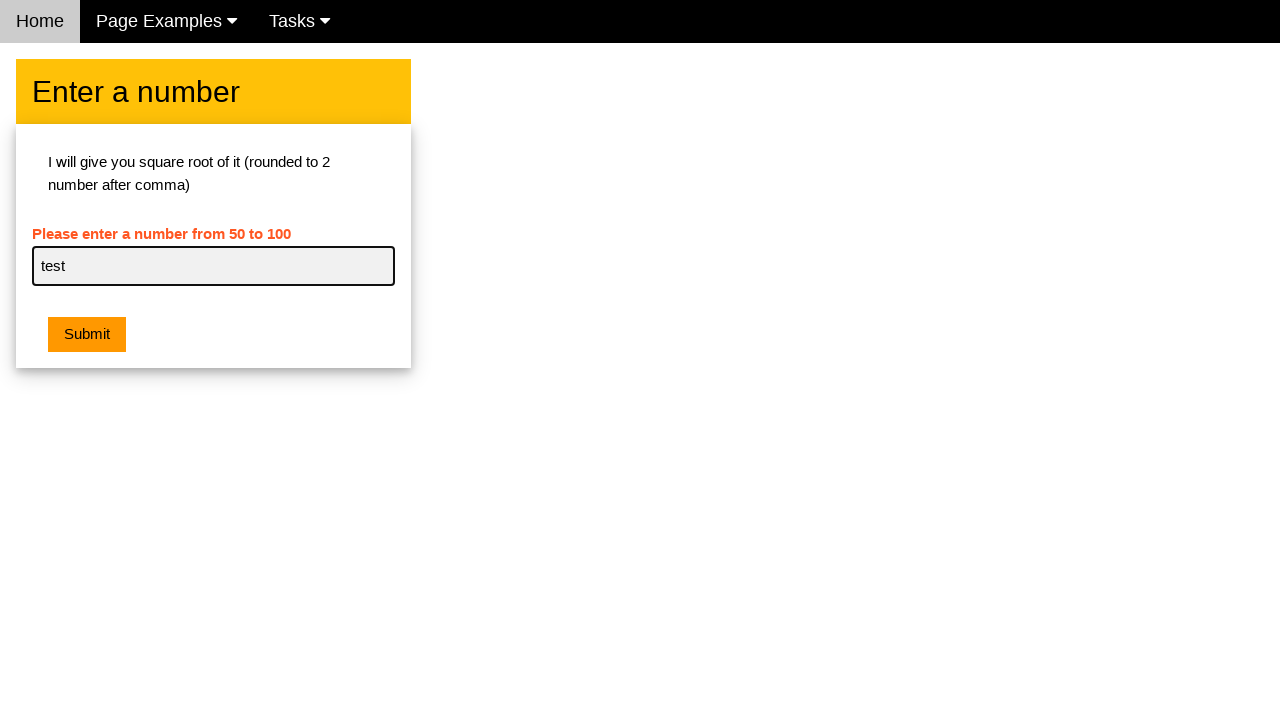

Clicked the submit button at (87, 335) on .w3-orange
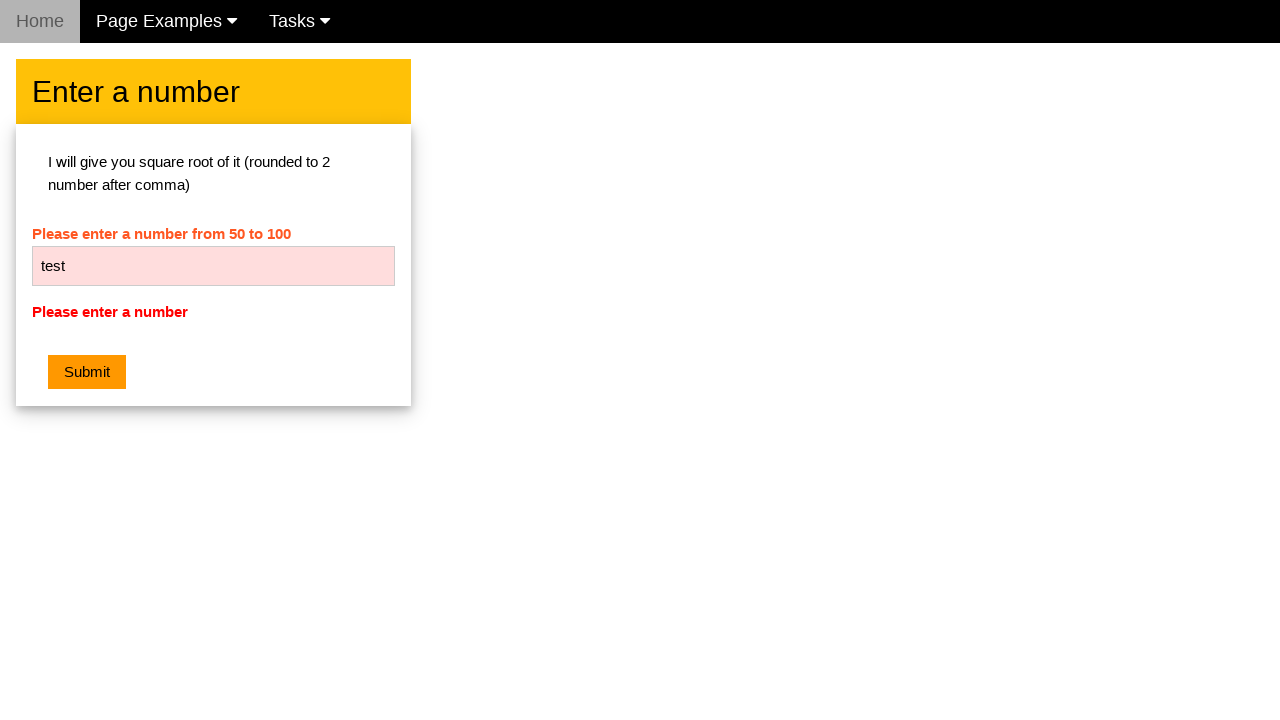

Retrieved error message text
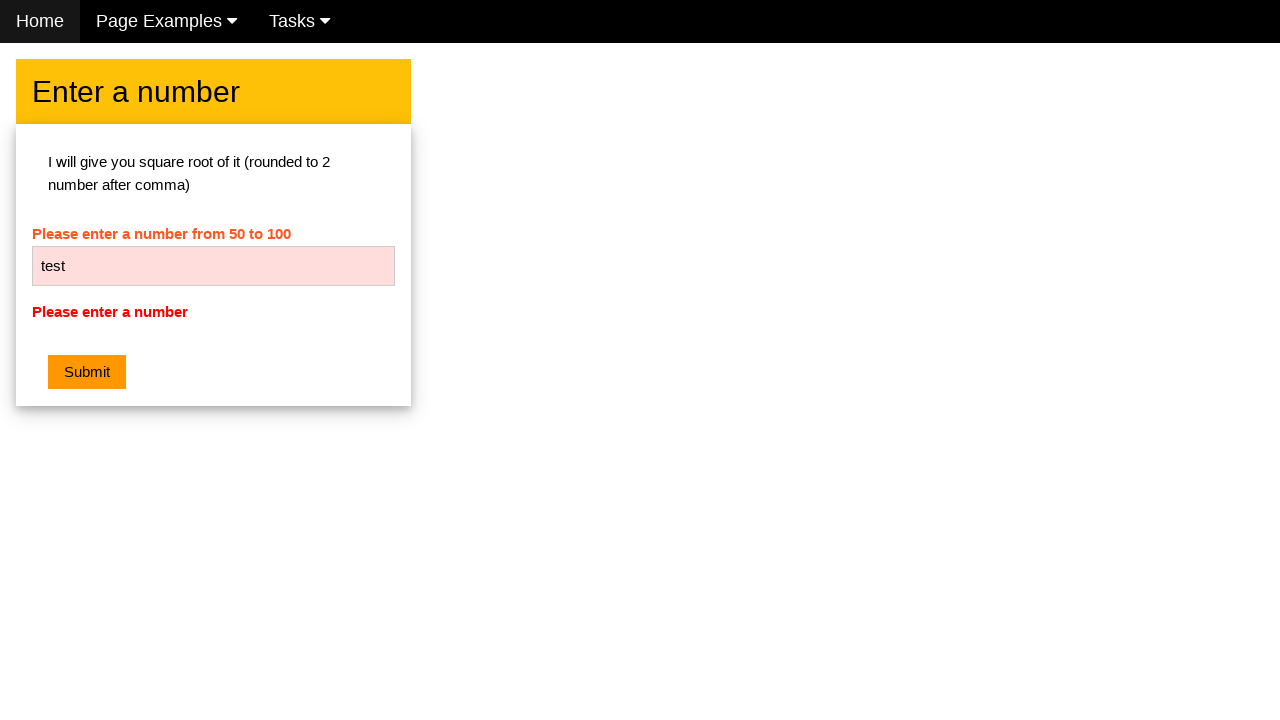

Verified error message displays 'Please enter a number'
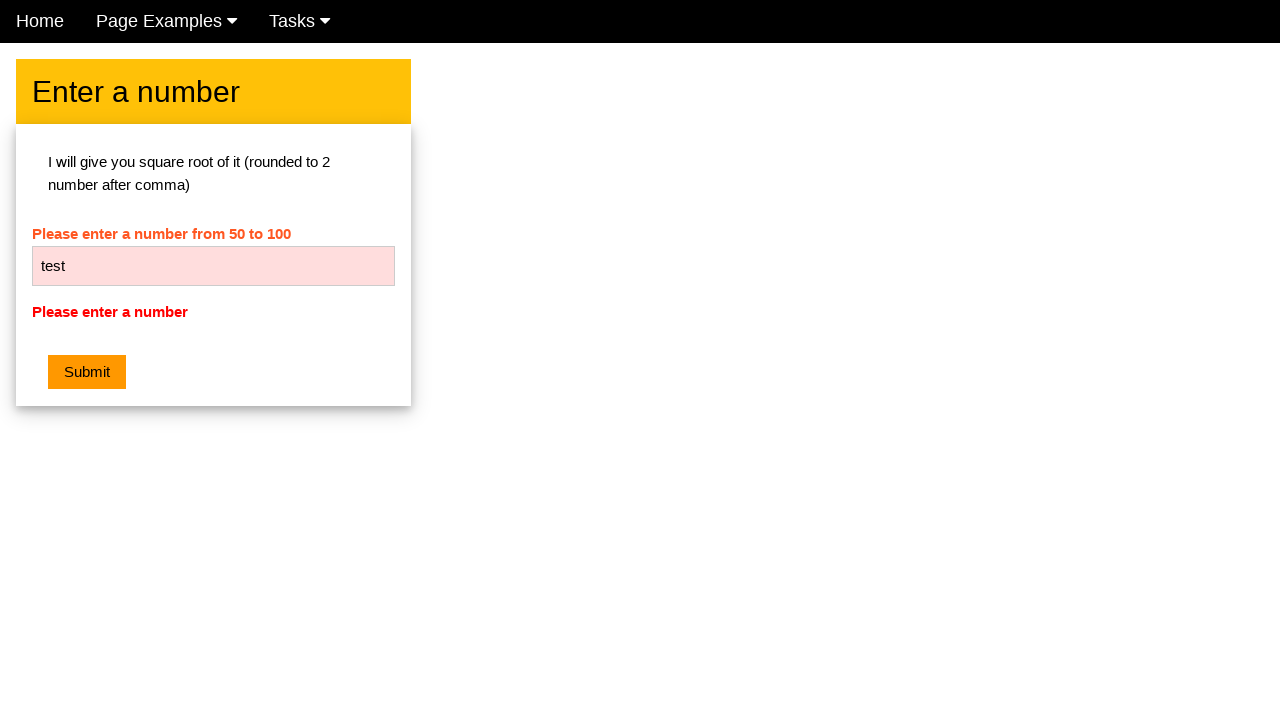

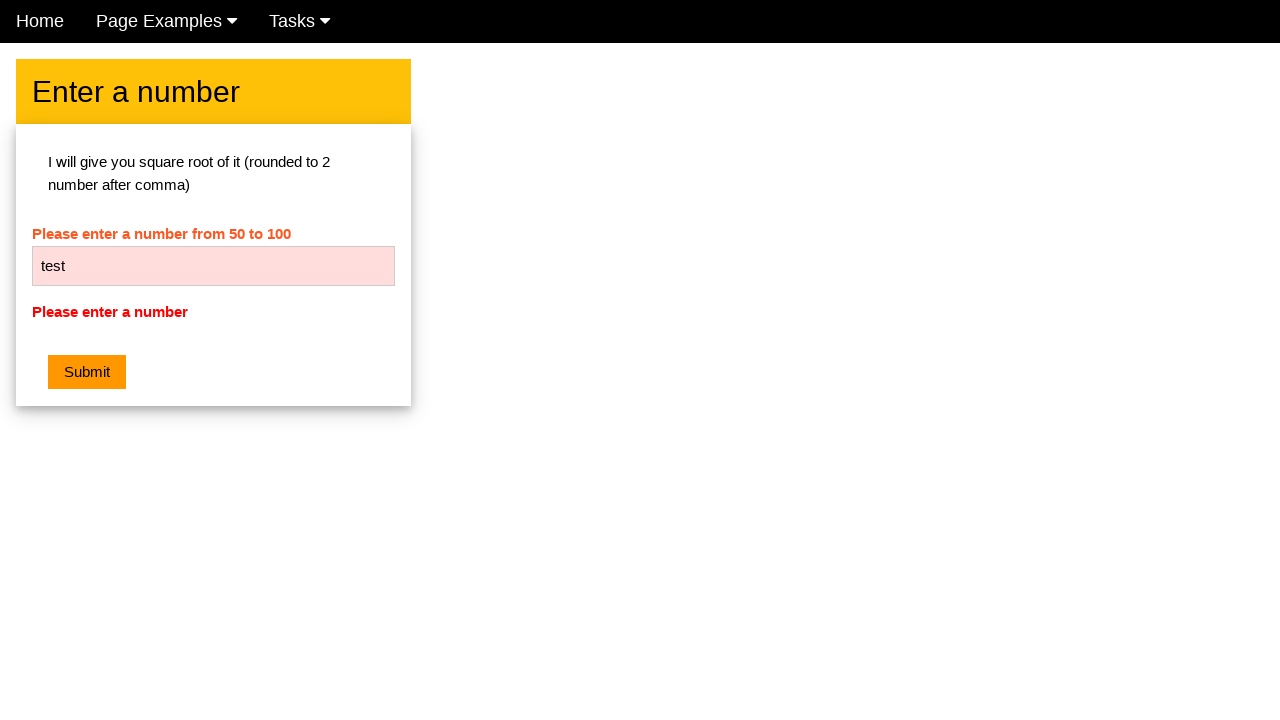